Tests the X-axis restricted dragging by clicking the Axis Restriction tab and dragging an element that only moves horizontally

Starting URL: https://demoqa.com/dragabble

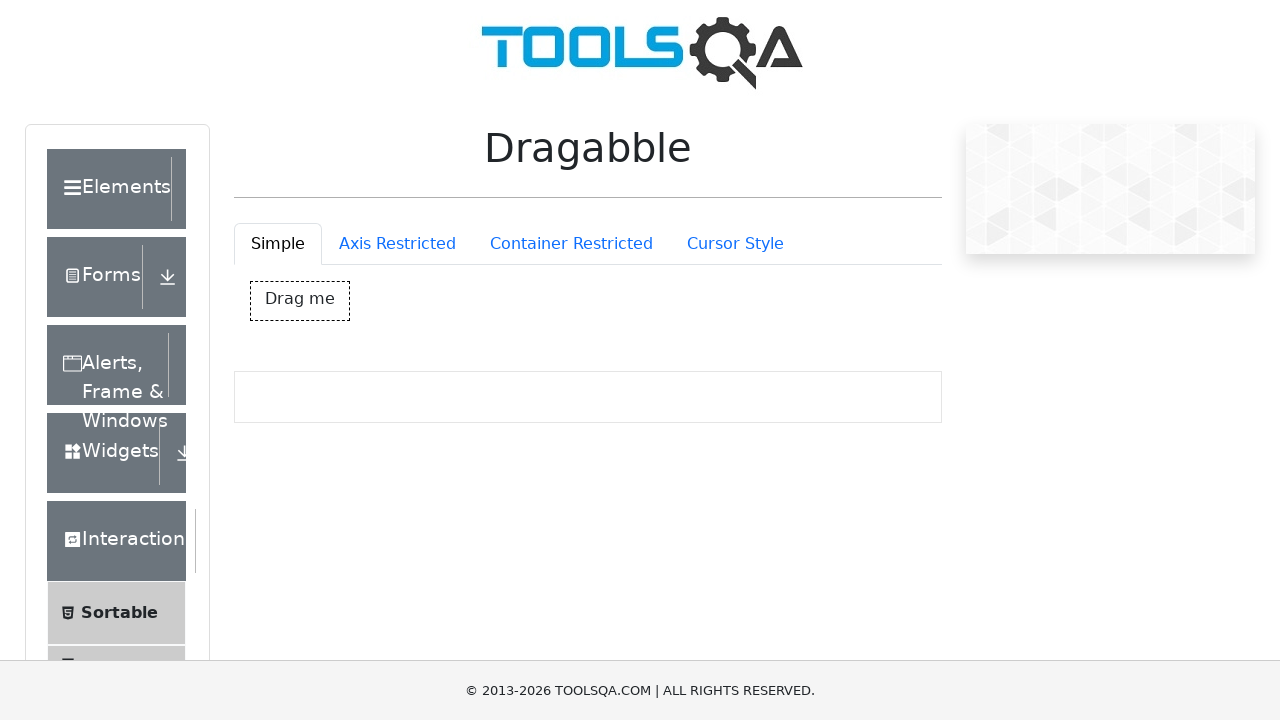

Clicked on the Axis Restriction tab at (397, 244) on #draggableExample-tab-axisRestriction
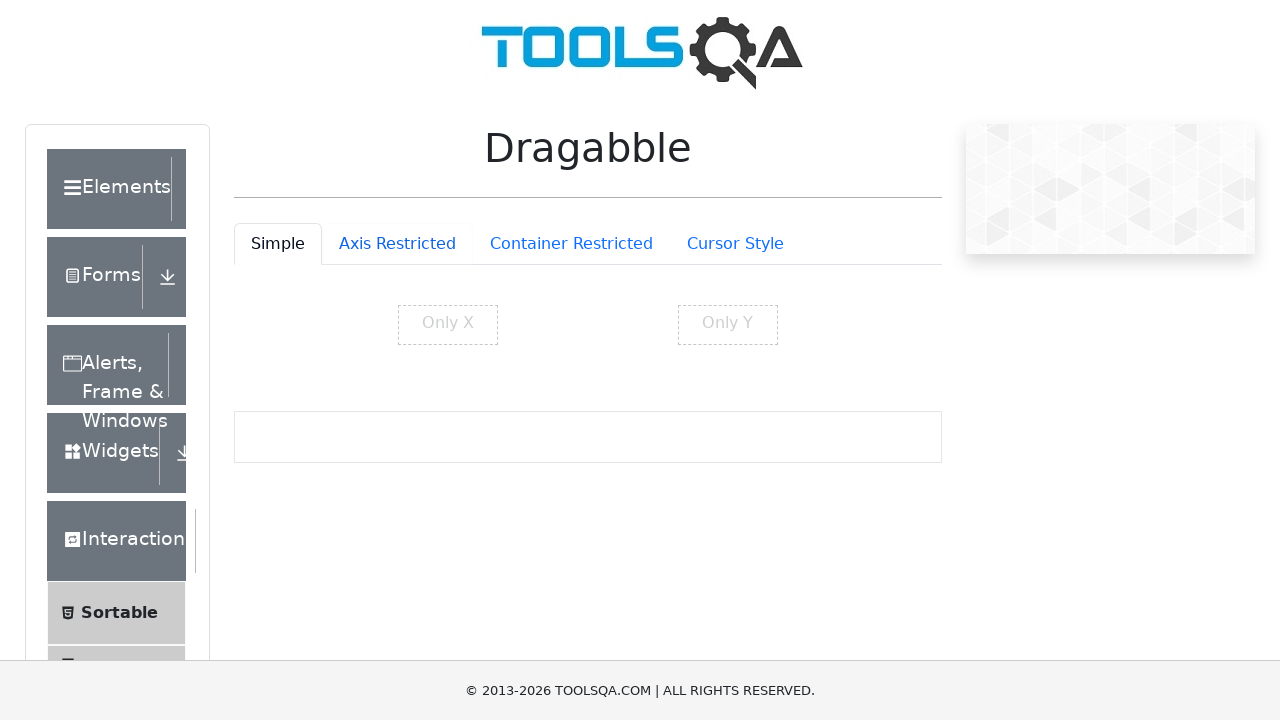

Waited for restricted X element to be visible
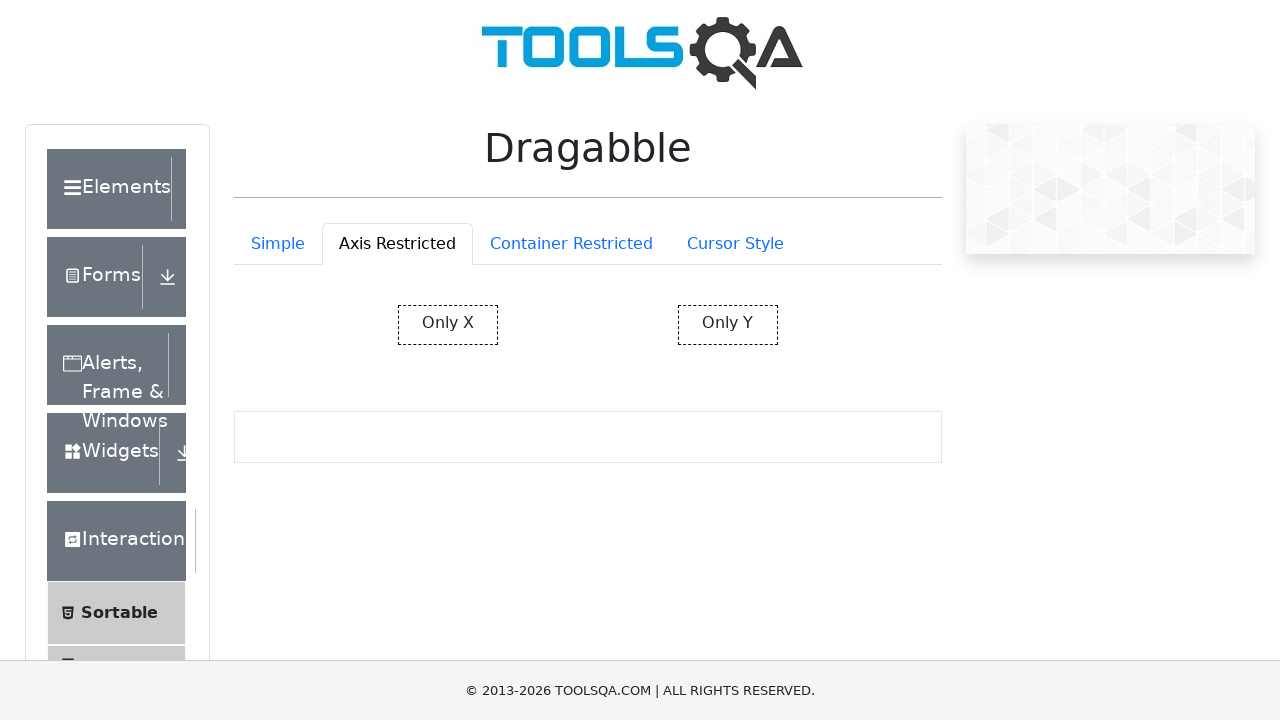

Located the X-restricted draggable element
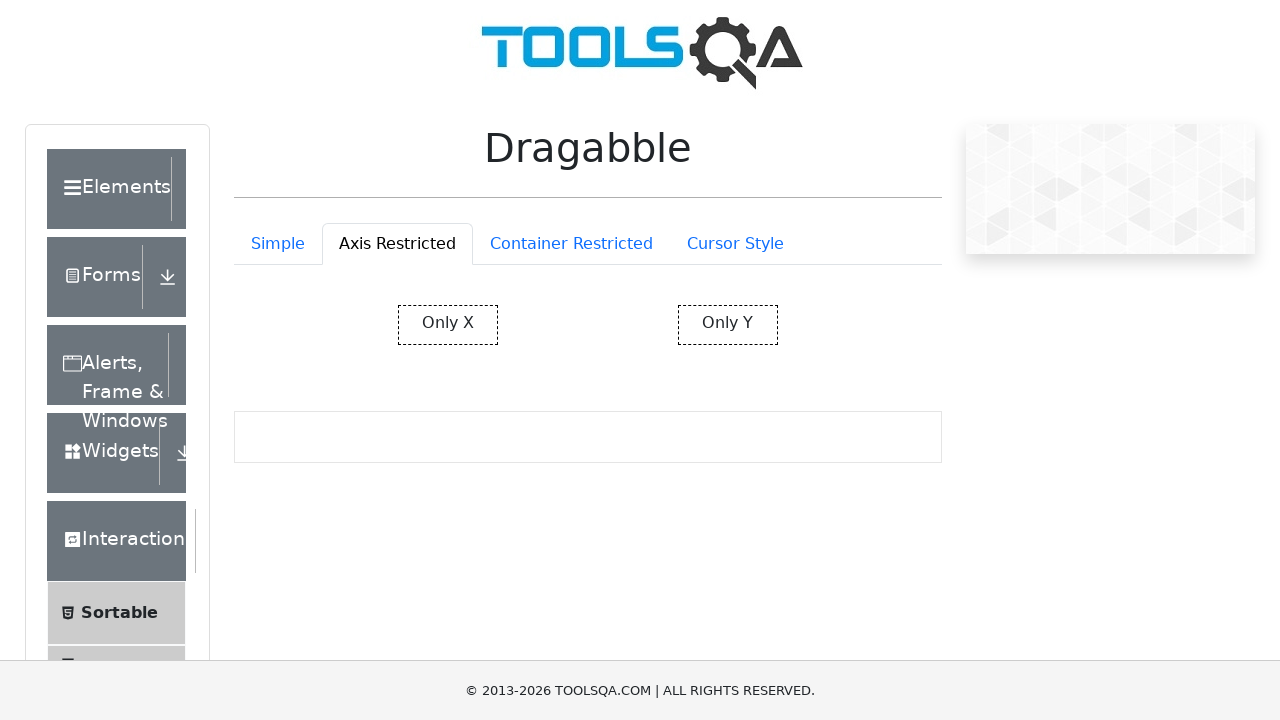

Retrieved bounding box of the X-restricted element
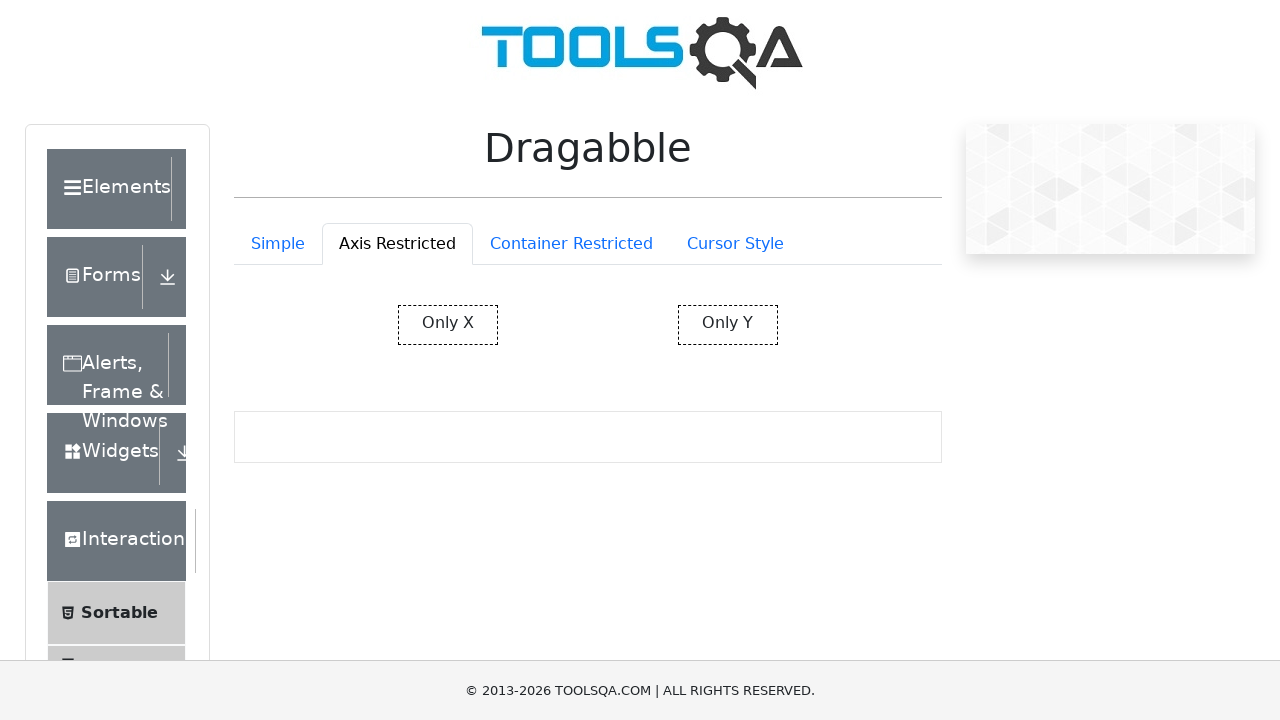

Moved mouse to the center of the X-restricted element at (448, 325)
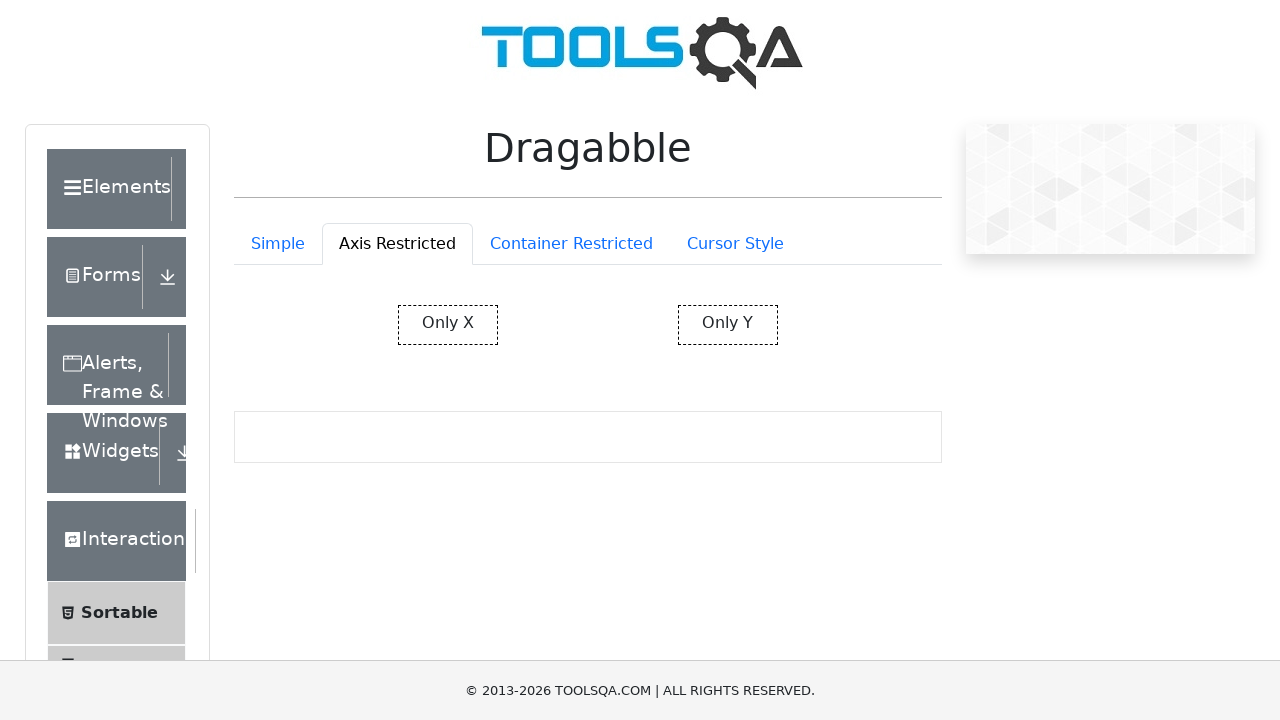

Pressed mouse button down to initiate drag at (448, 325)
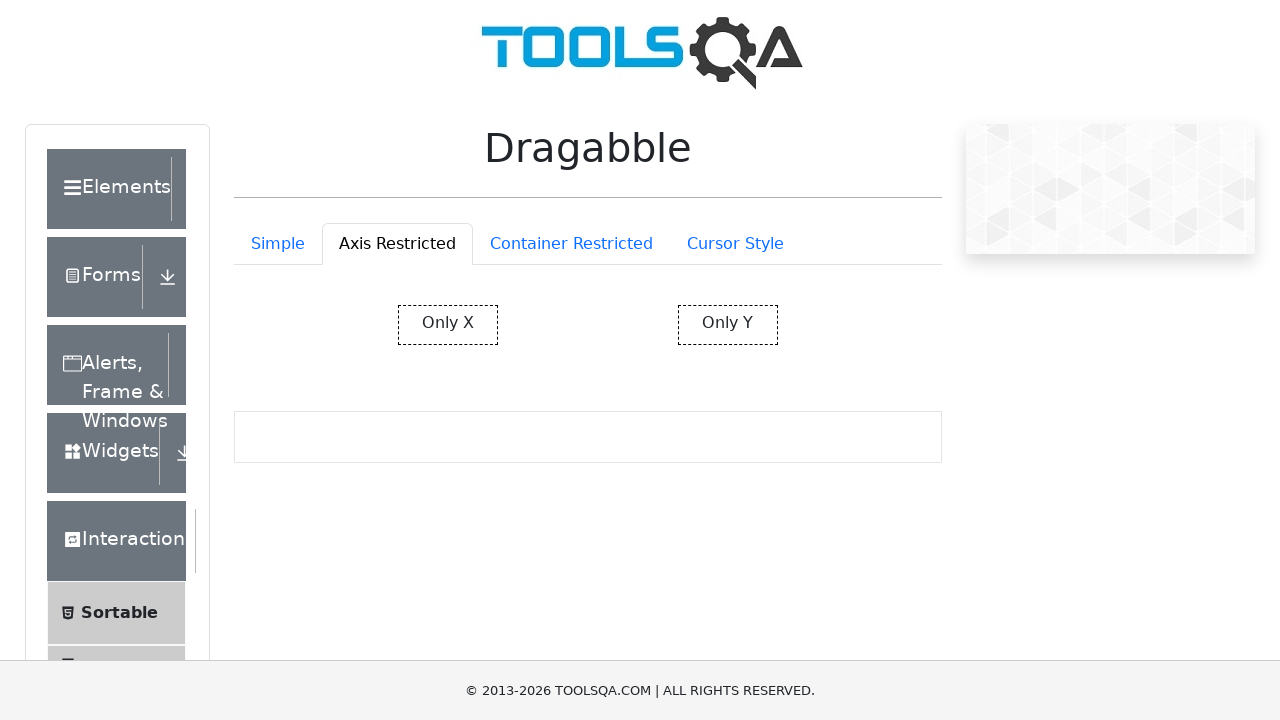

Dragged element horizontally to new position (X-axis restricted movement) at (675, 513)
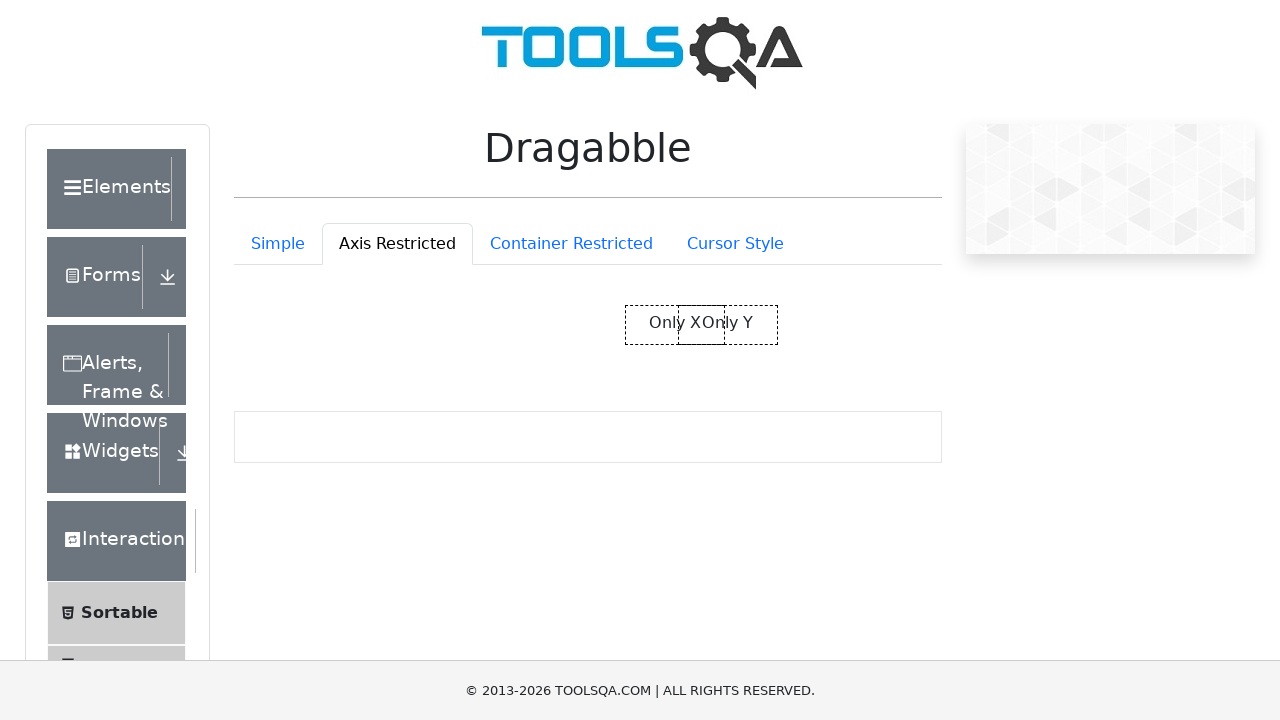

Released mouse button to complete drag operation at (675, 513)
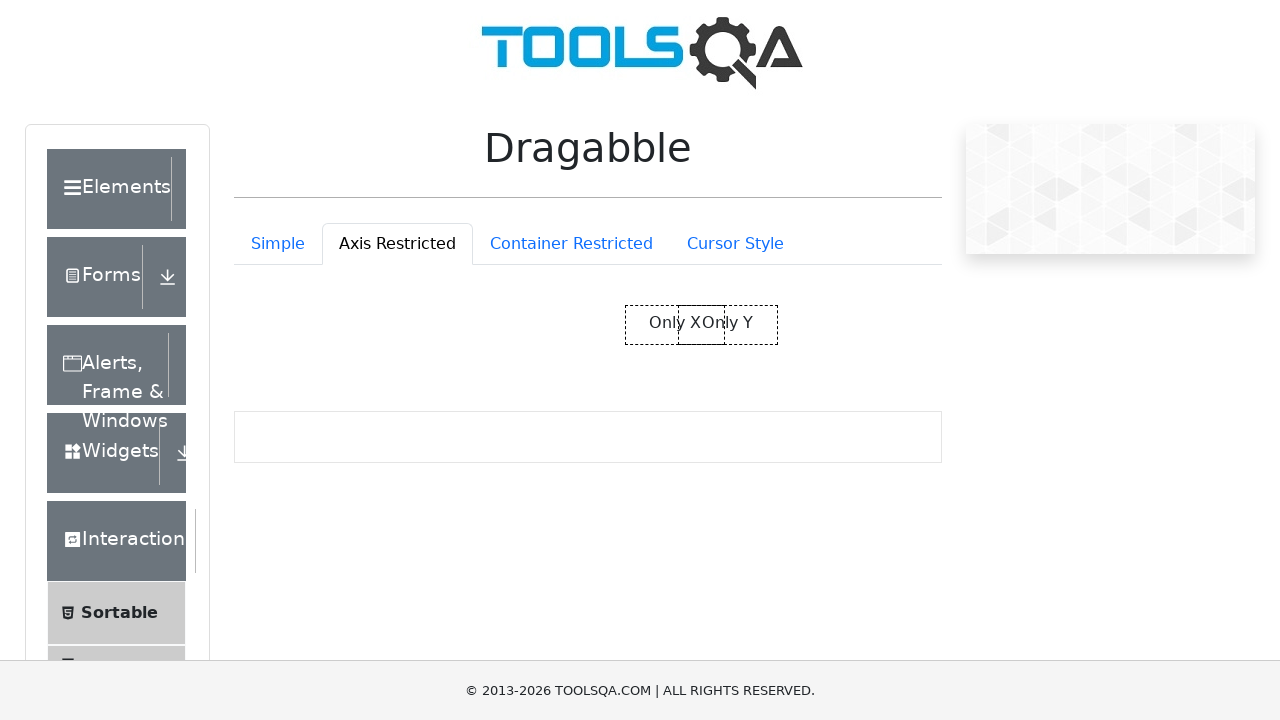

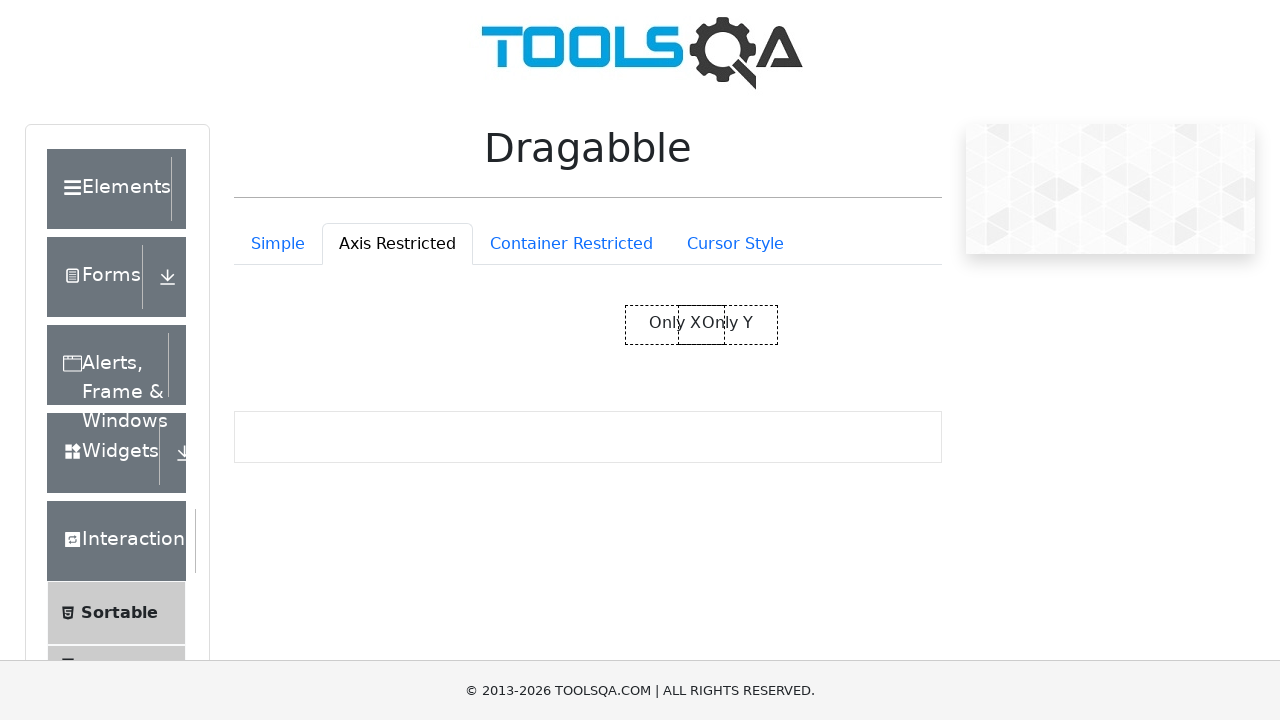